Tests flight search functionality by selecting departure and destination cities, then verifies the search results display correctly

Starting URL: https://www.blazedemo.com/

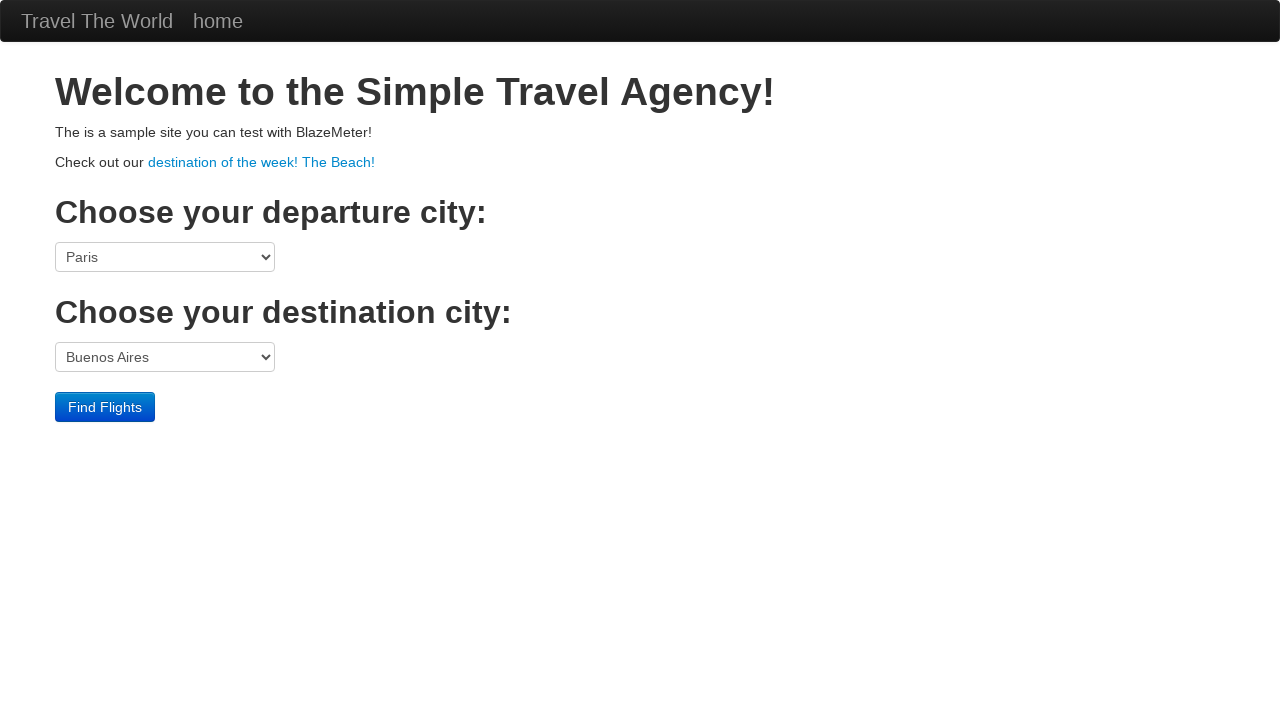

Selected Boston as departure city on select[name='fromPort']
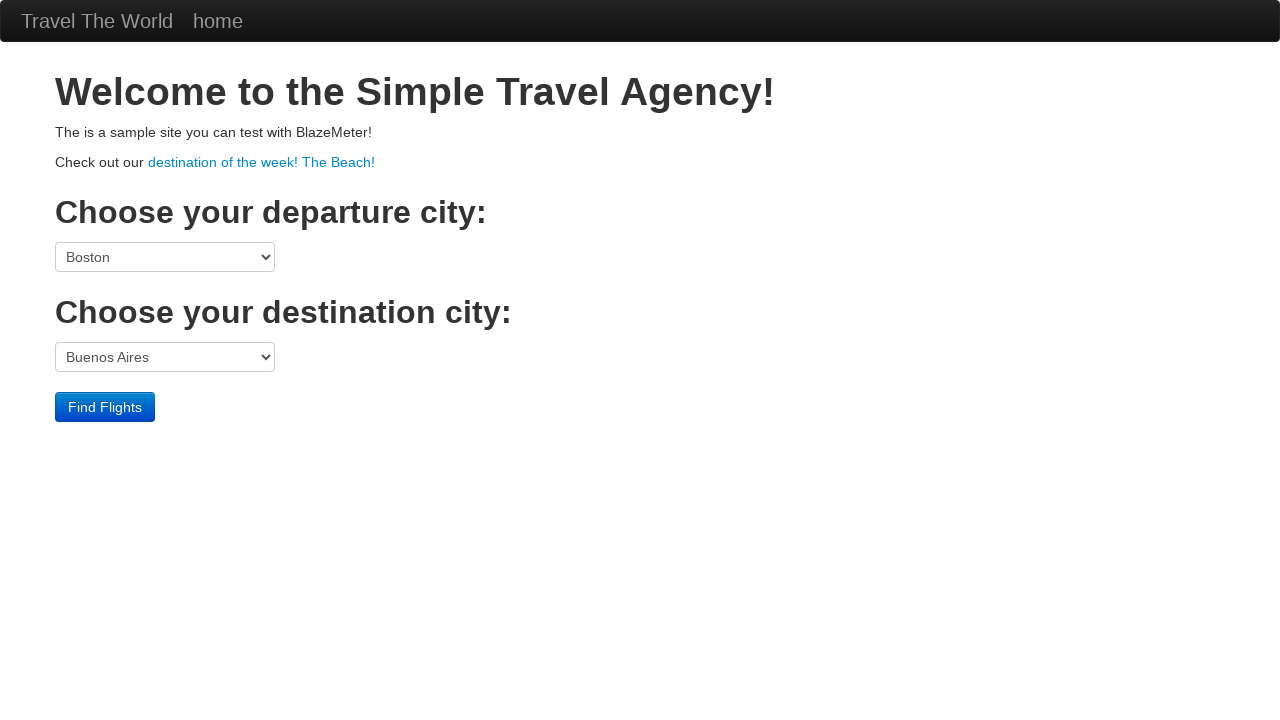

Selected London as destination city on select[name='toPort']
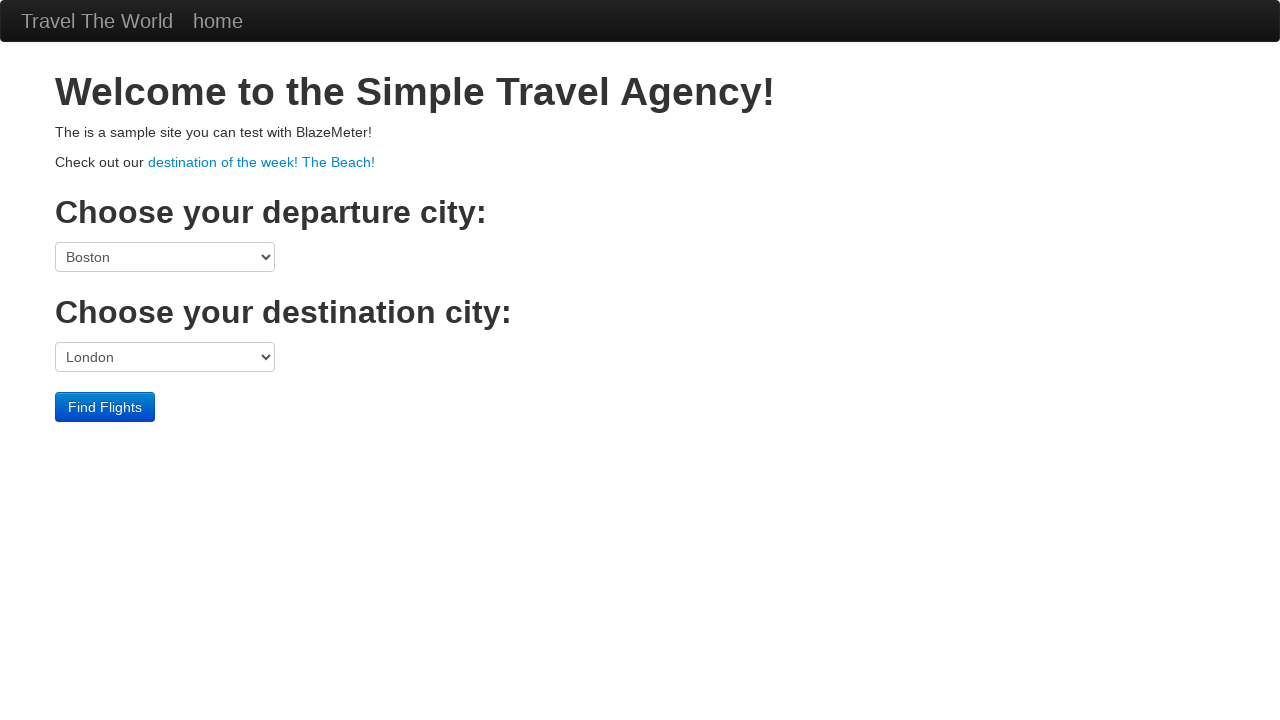

Clicked find flights button at (105, 407) on xpath=//div[@class='container']/input
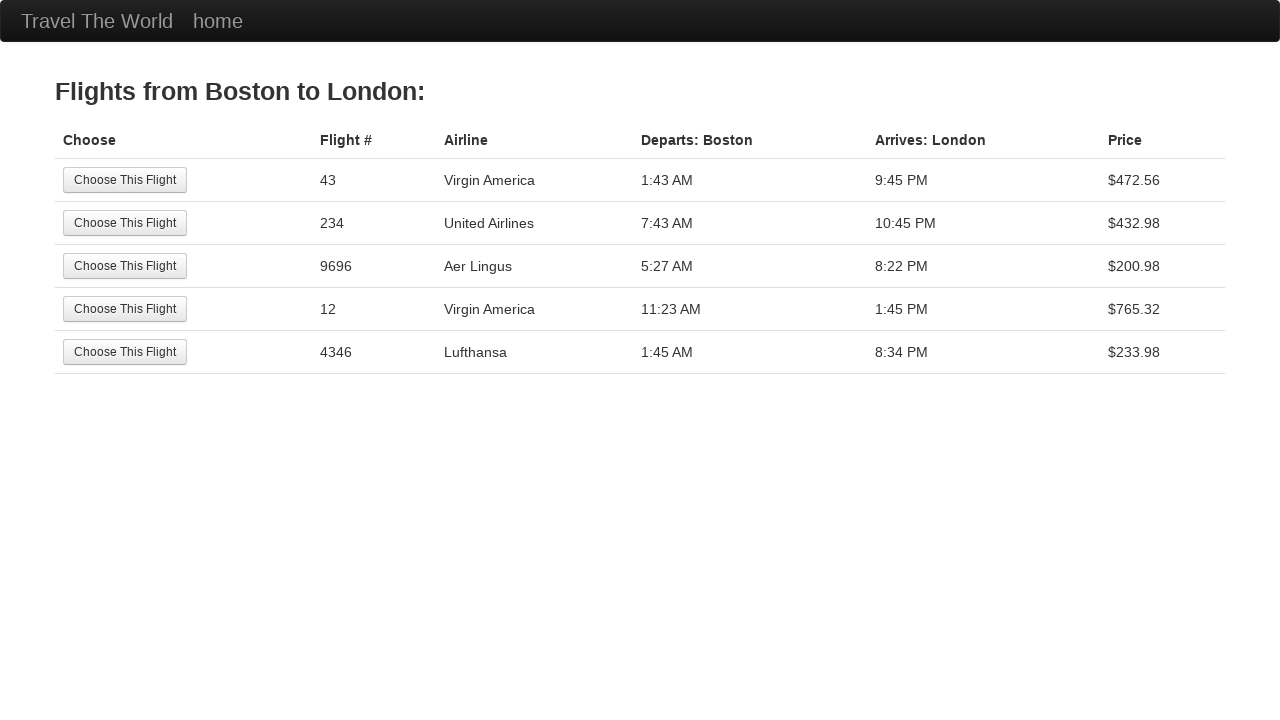

Flight search results table loaded
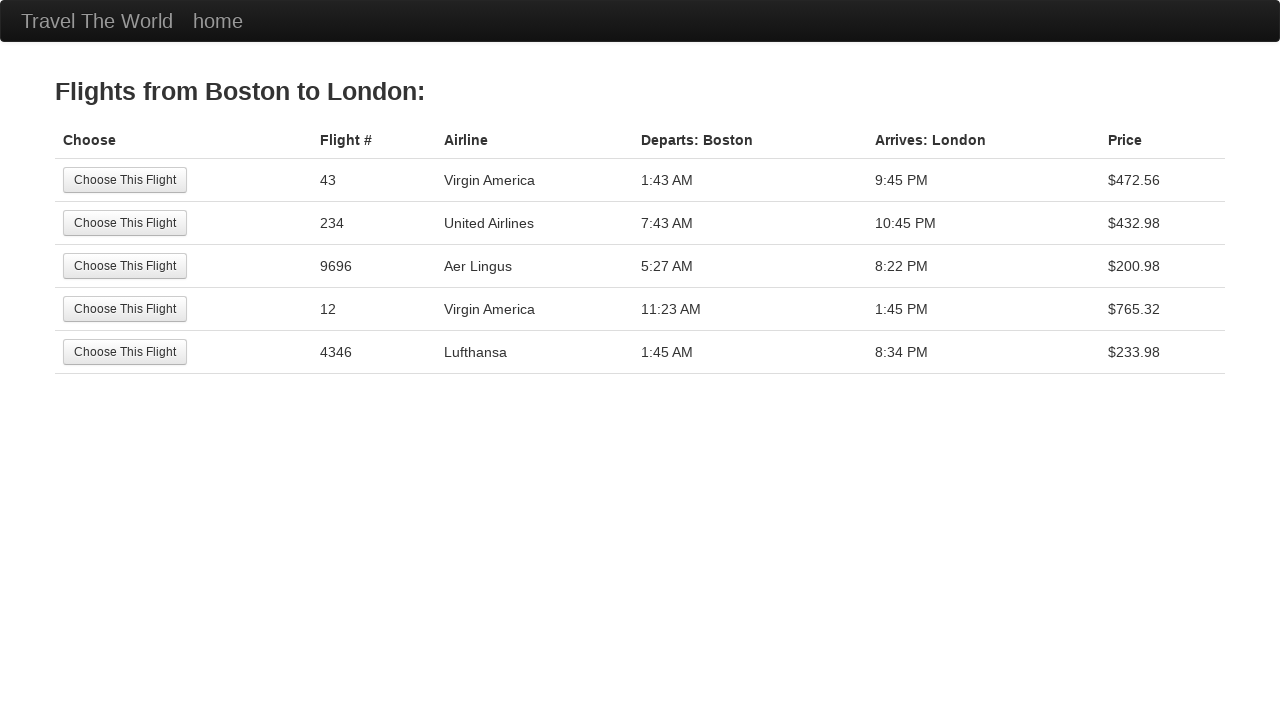

Verified 5 flight results are displayed
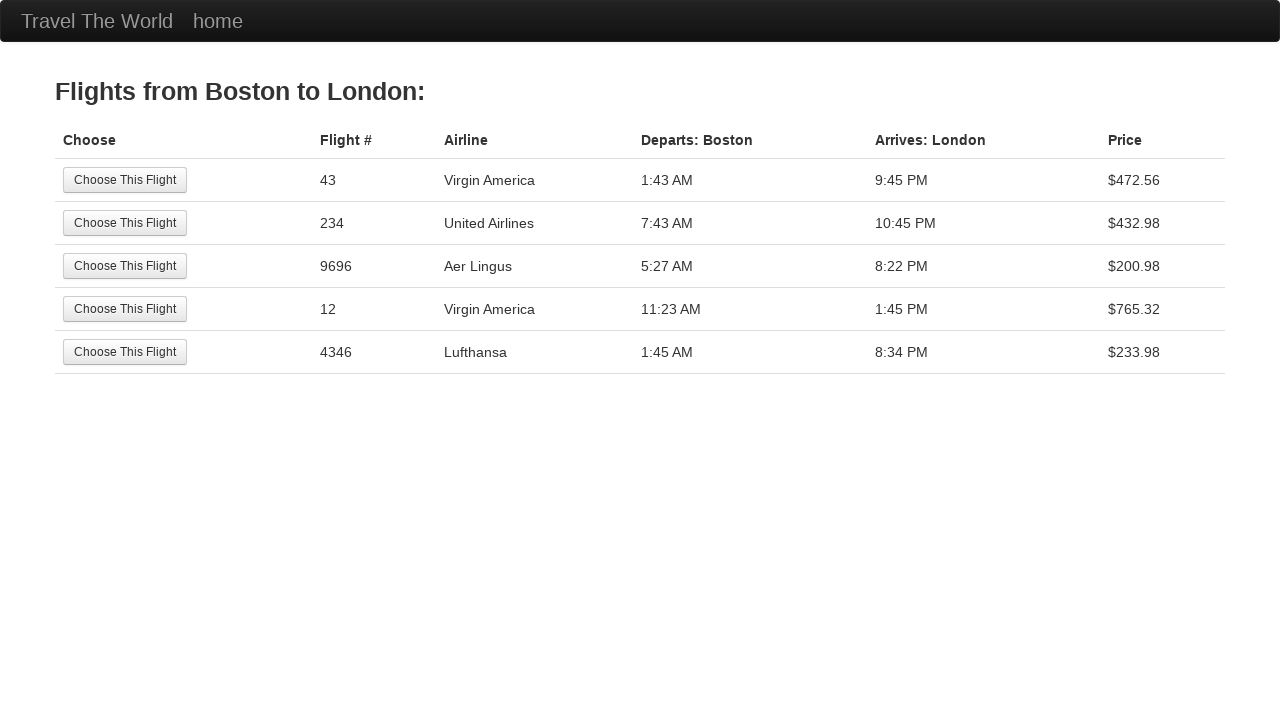

Verified 2 Virgin America flights are displayed
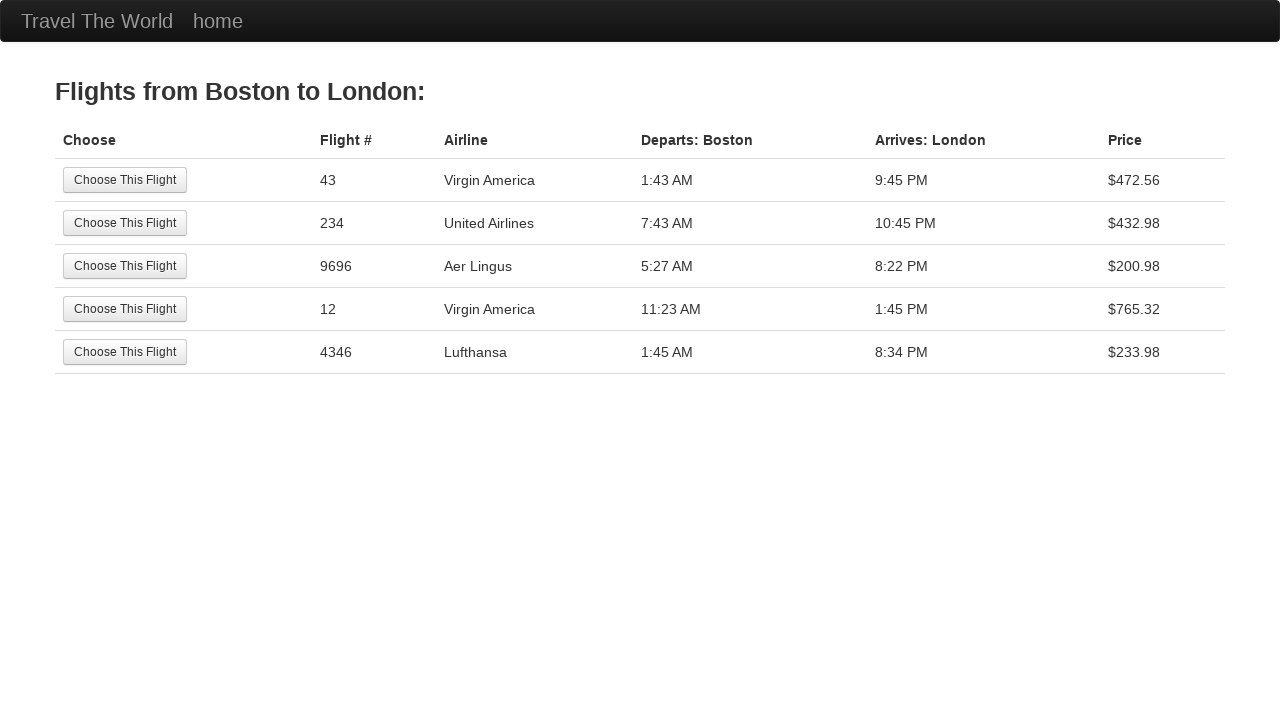

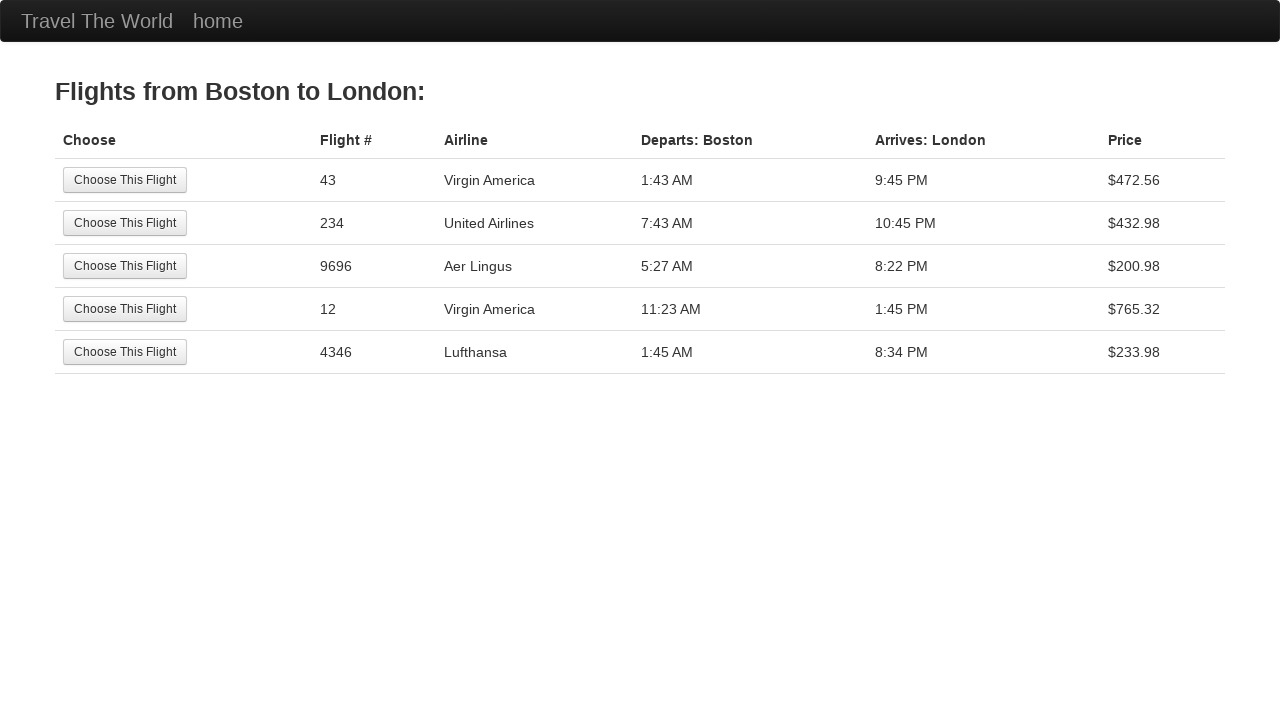